Navigates to jQuery UI demo site, clicks on the Accordion link, then interacts with the accordion sections to verify their functionality

Starting URL: https://jqueryui.com/droppable/

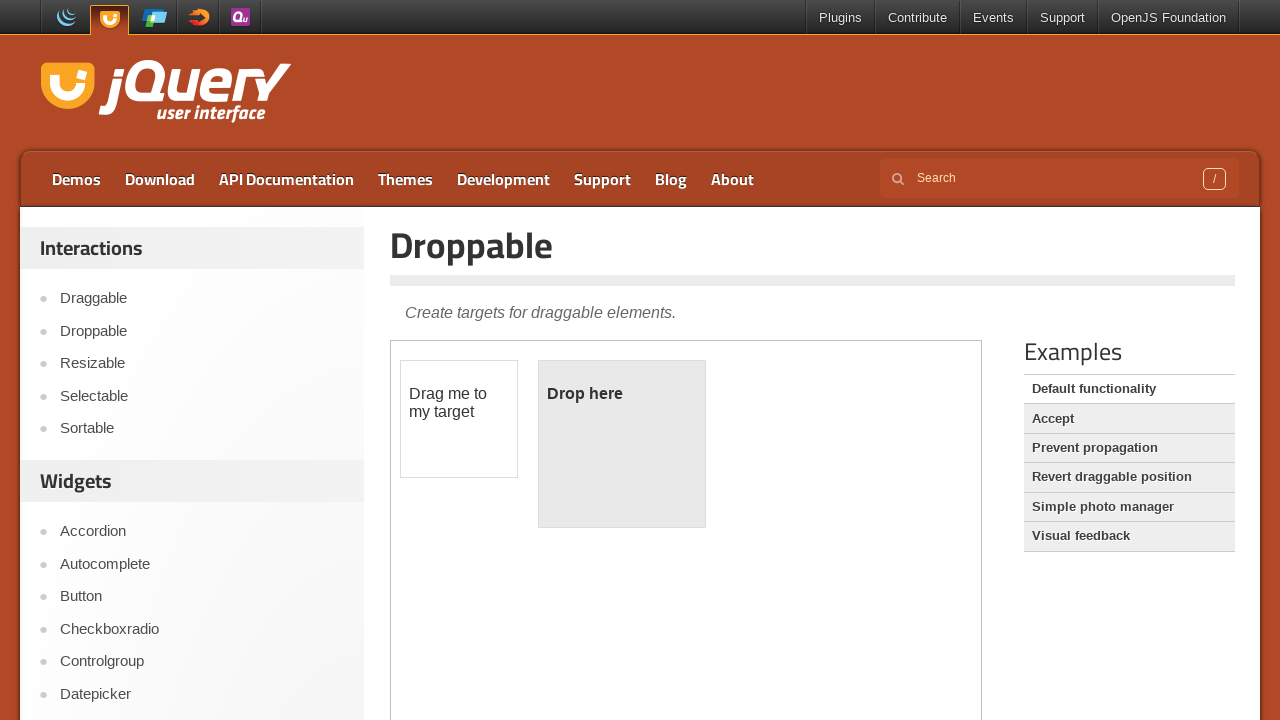

Clicked on Accordion link in navigation at (202, 532) on xpath=//a[text()='Accordion']
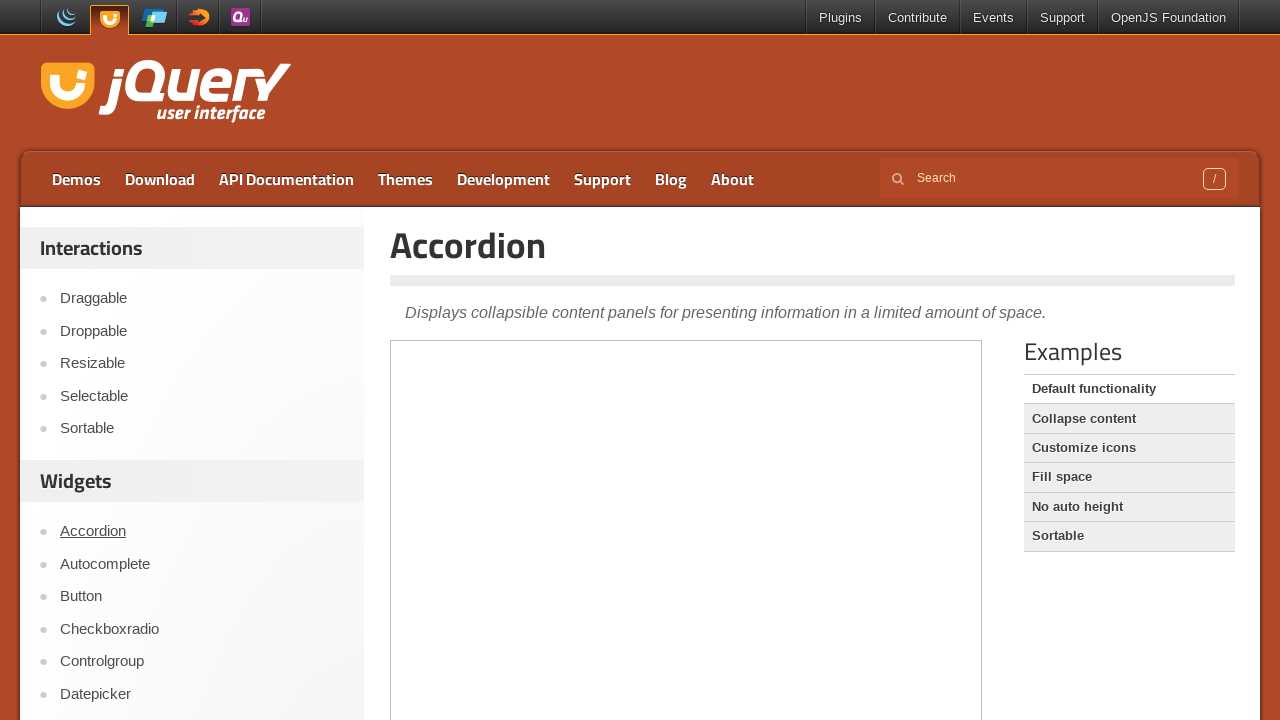

Waited for iframe to be present on page
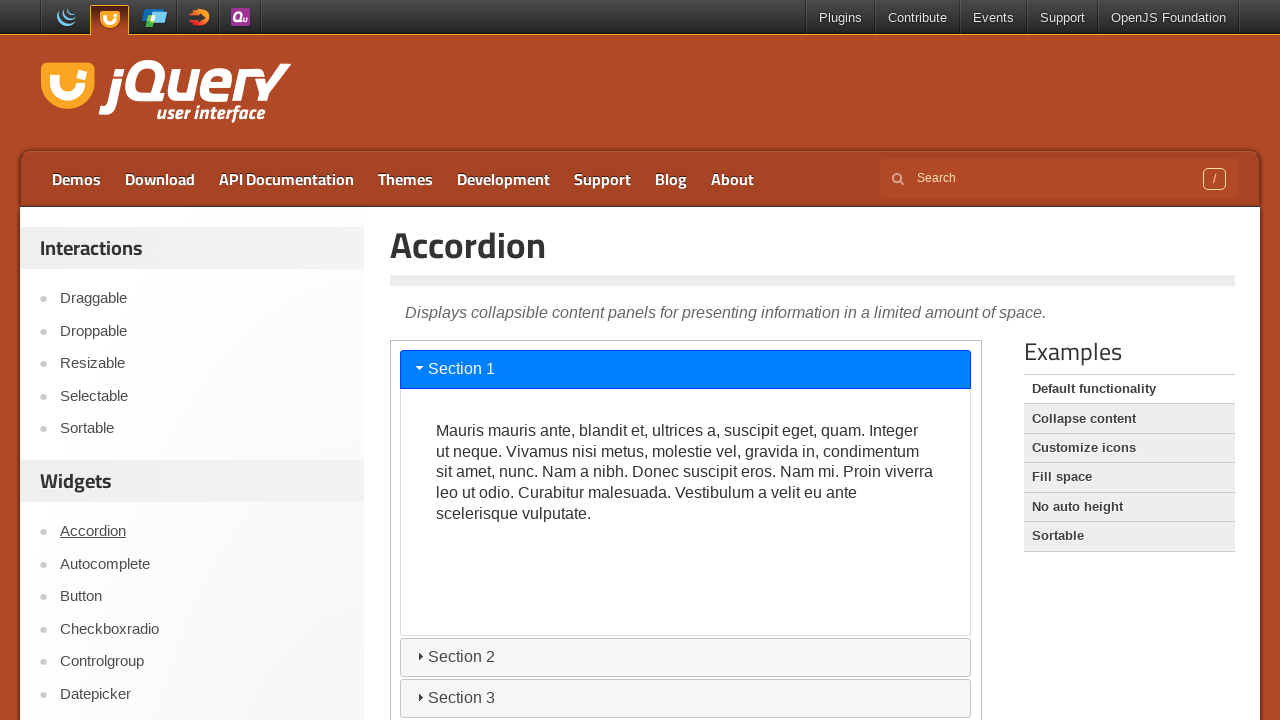

Located the first iframe containing the accordion demo
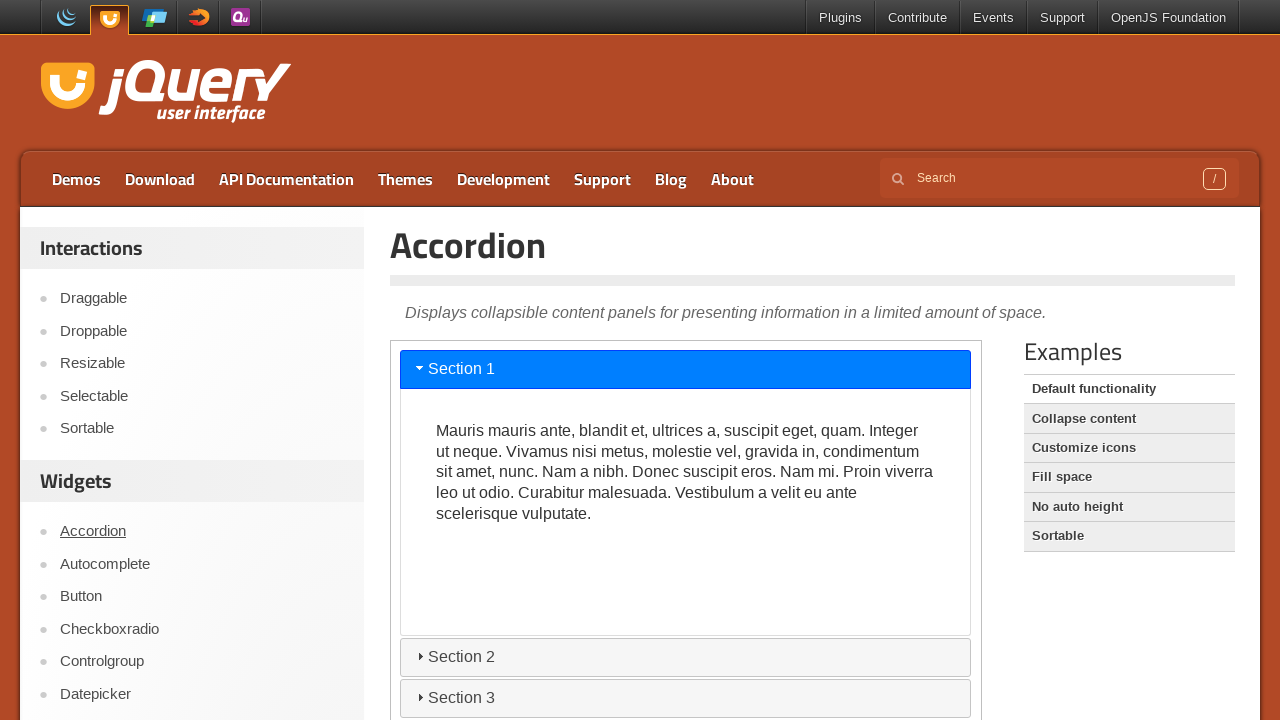

Clicked on Section 2 of the accordion at (686, 657) on iframe >> nth=0 >> internal:control=enter-frame >> xpath=//h3[text()='Section 2'
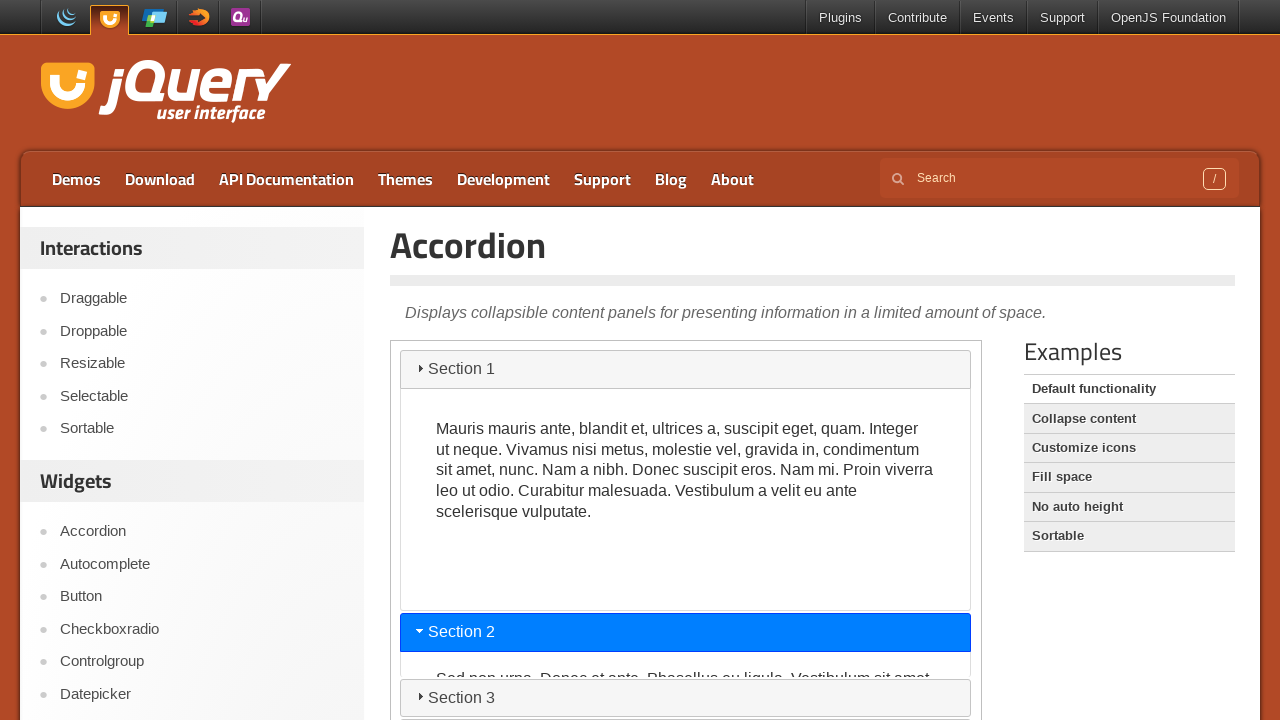

Verified Section 2 content is visible
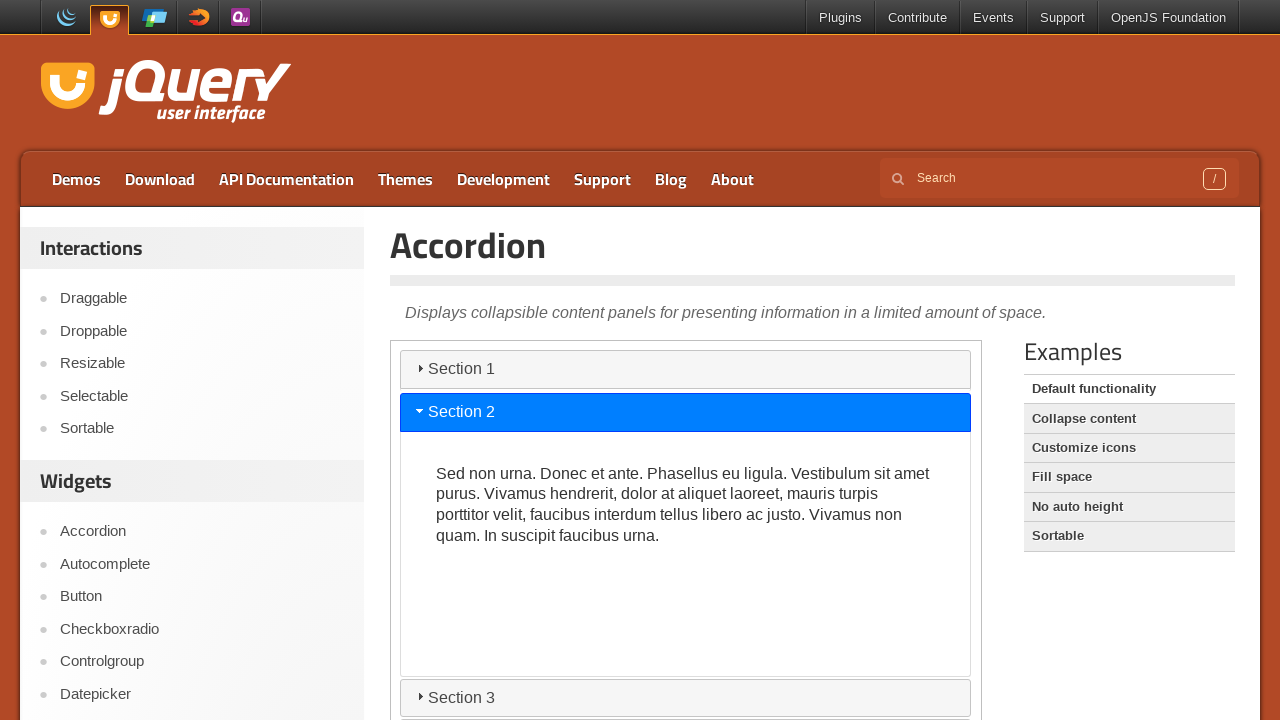

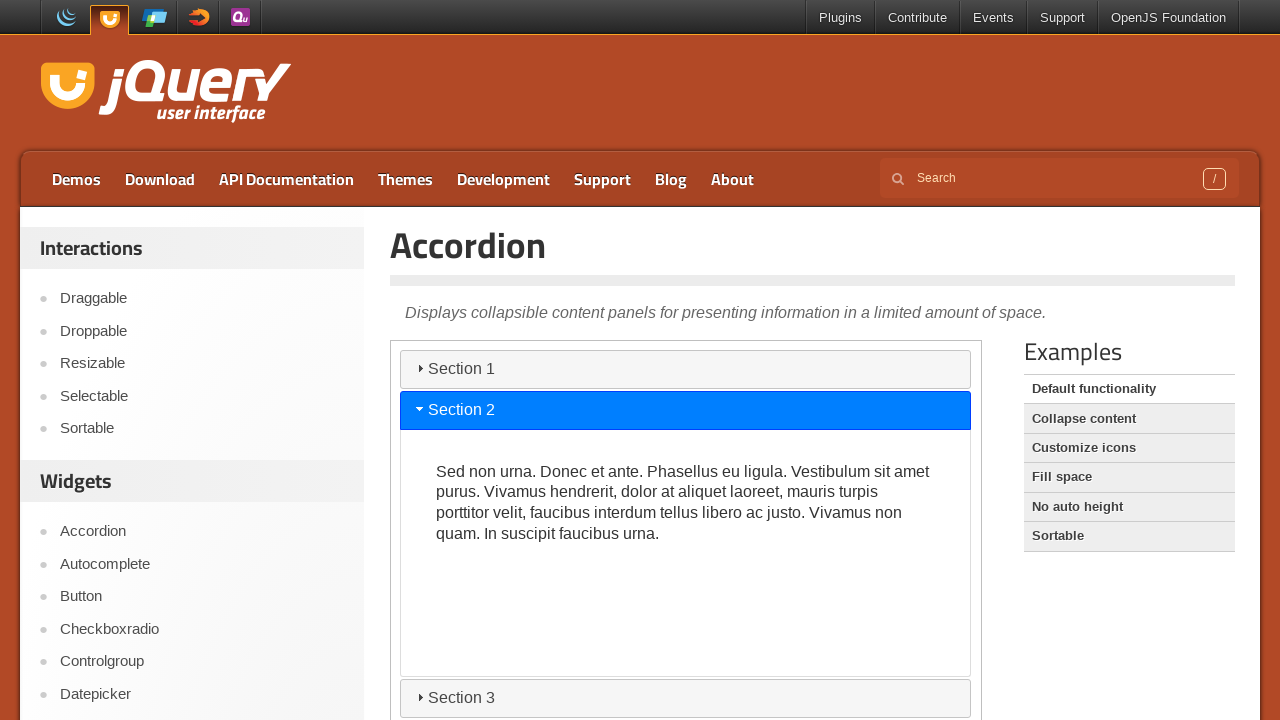